Tests an e-commerce shopping flow by searching for products, adding items to cart including Cashews, and proceeding through checkout to place an order

Starting URL: https://rahulshettyacademy.com/seleniumPractise/#/

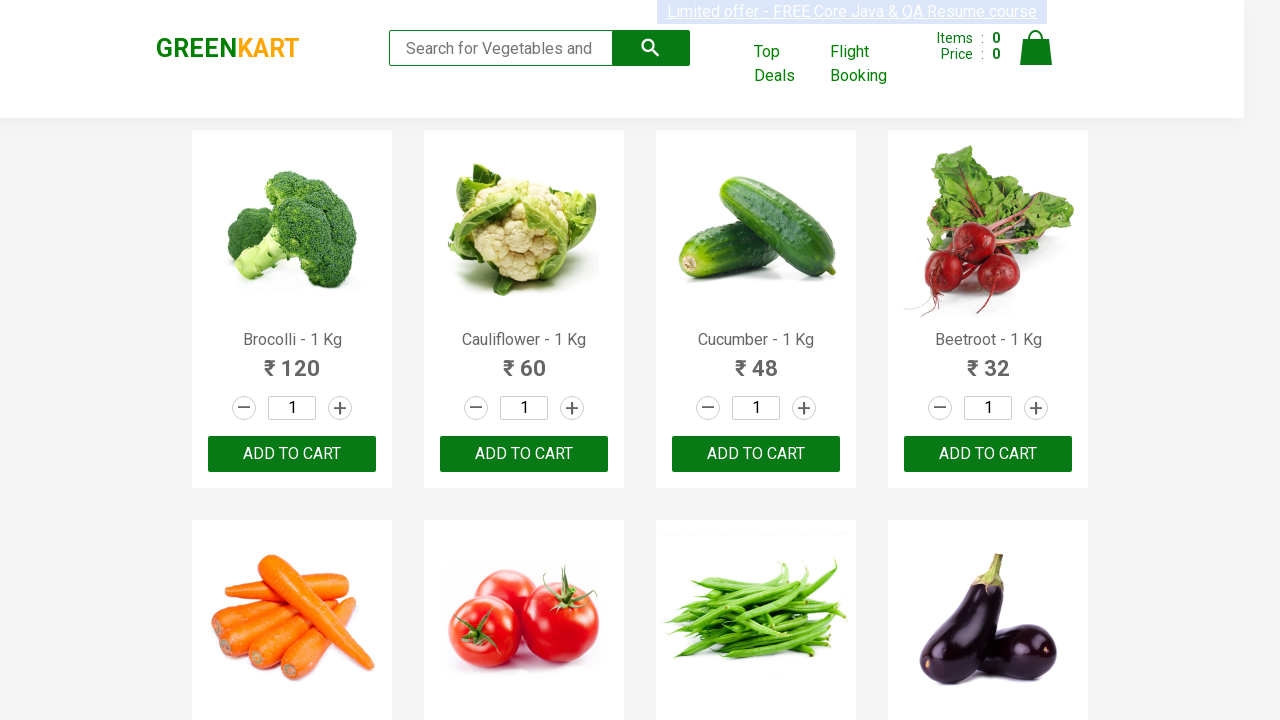

Filled search field with 'ca' to filter products on input.search-keyword
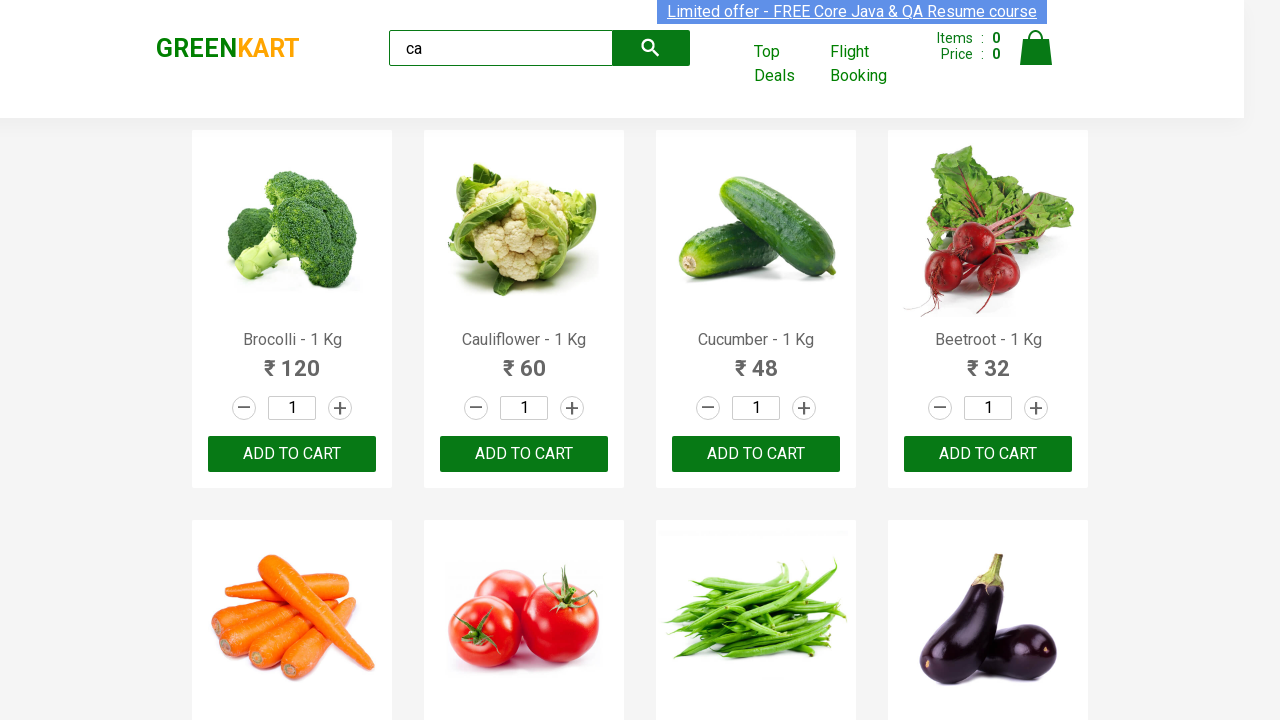

Waited for search results to filter
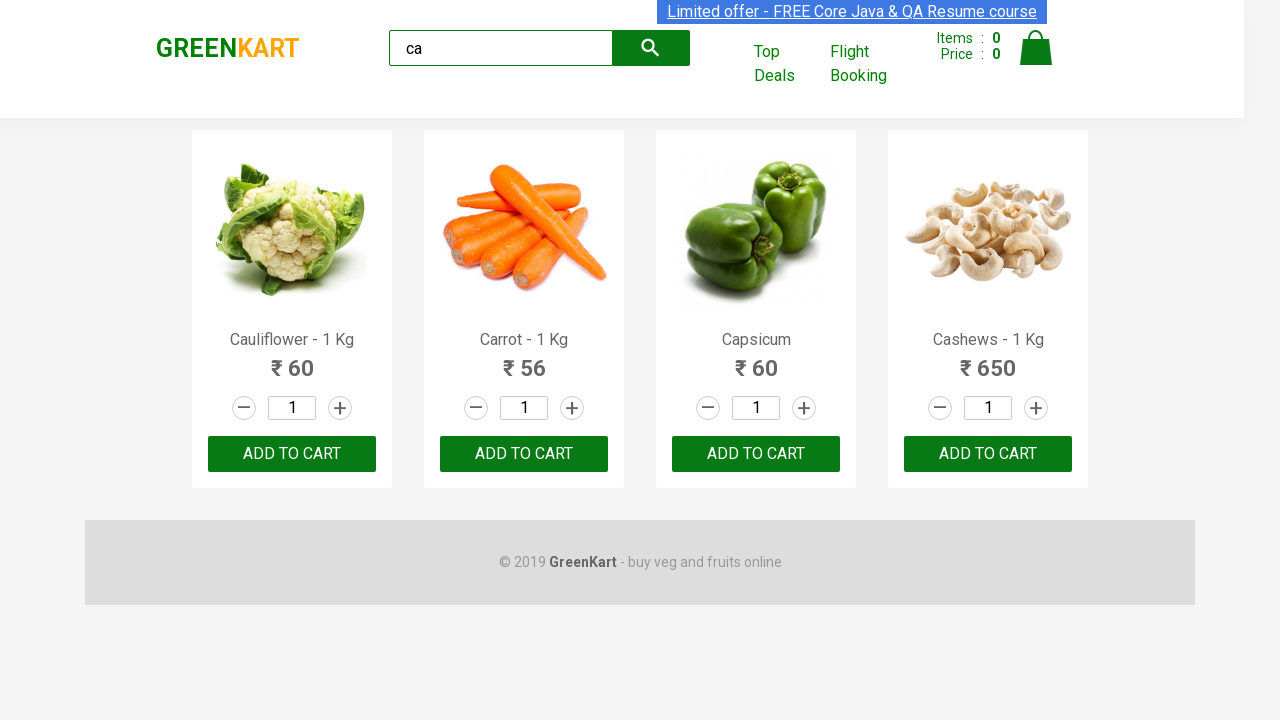

Clicked ADD TO CART on the second visible product at (524, 454) on .products .product >> nth=1 >> text=ADD TO CART
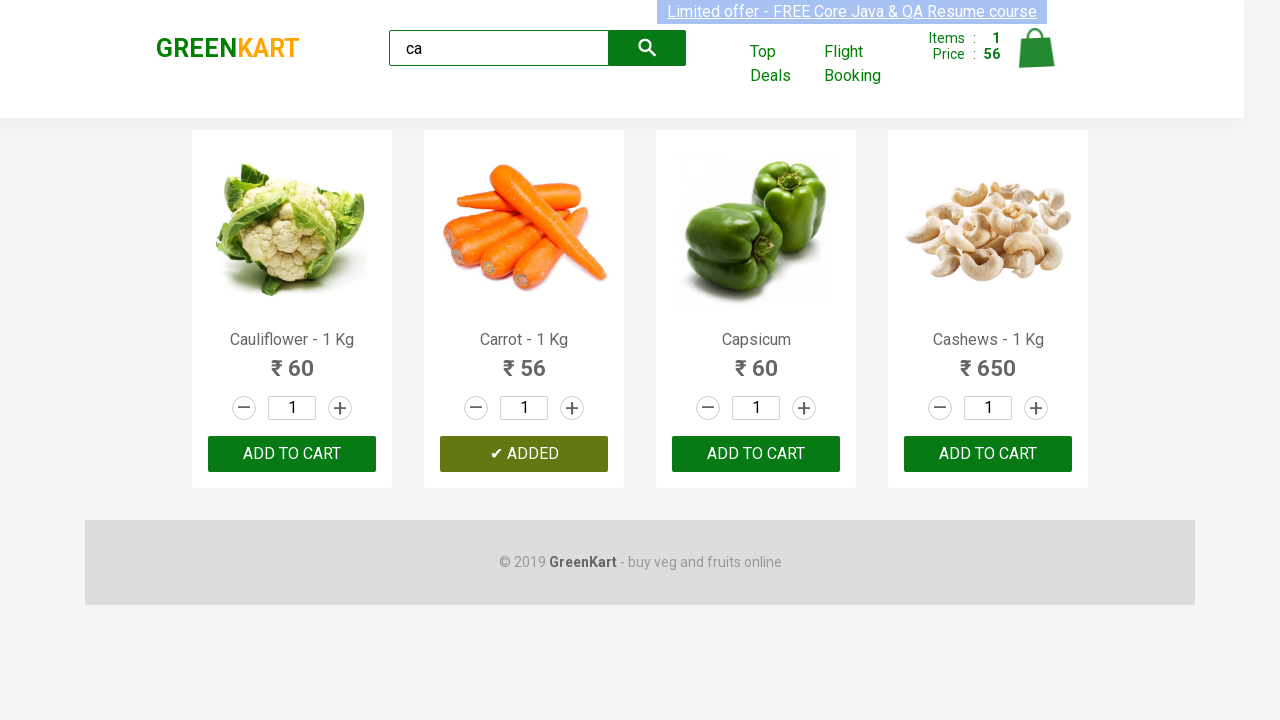

Found and clicked ADD TO CART for Cashews - 1 Kg at (988, 454) on .products .product >> nth=3 >> .product-action > button
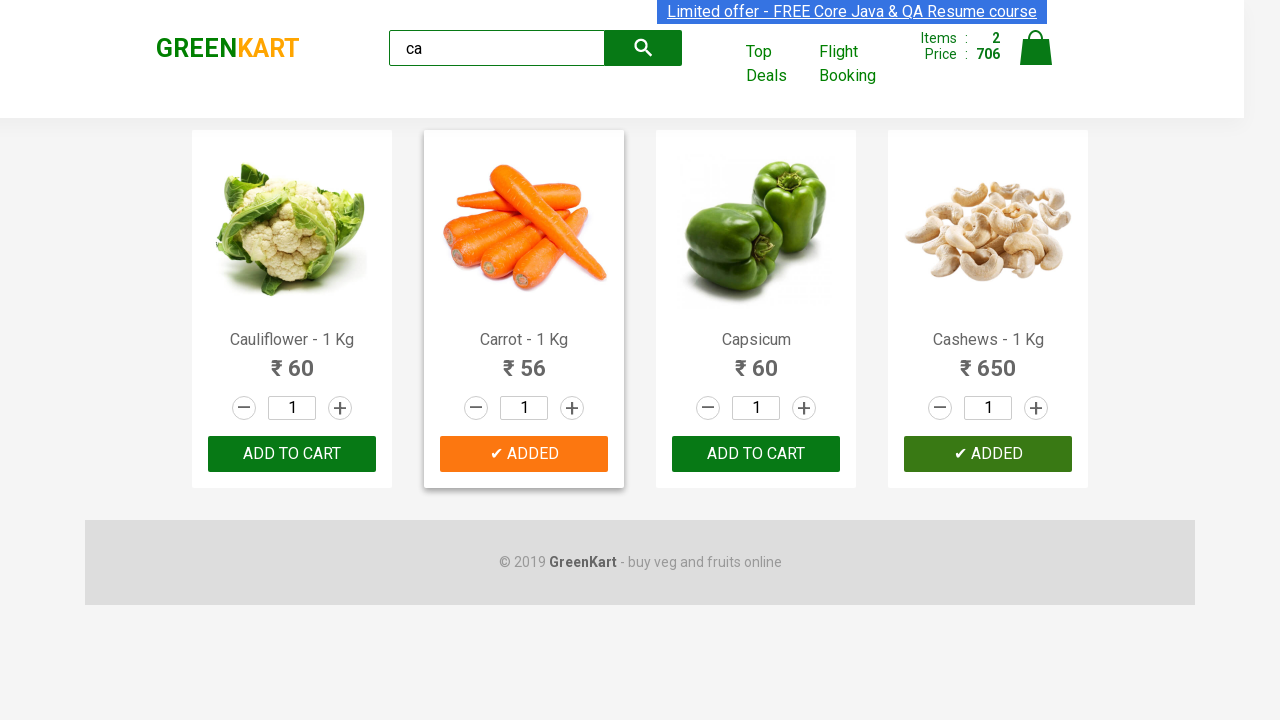

Clicked on cart icon to view shopping cart at (1036, 48) on .cart-icon > img
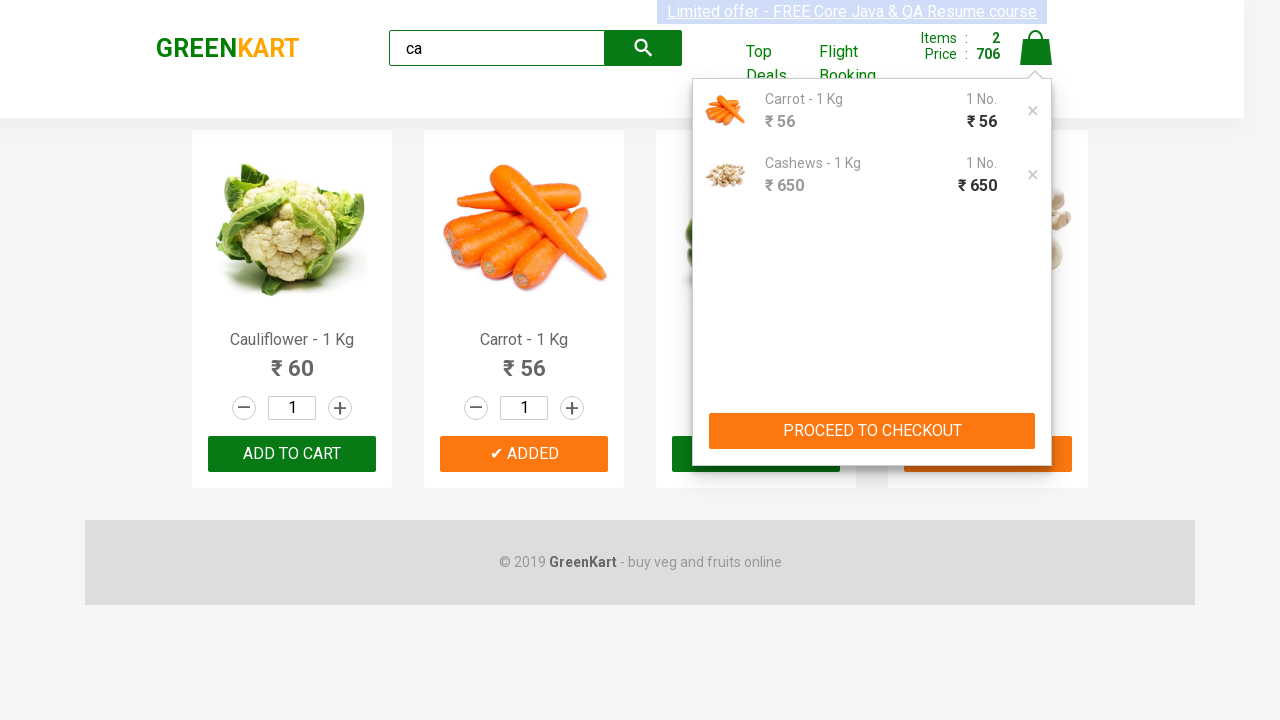

Clicked PROCEED TO CHECKOUT button at (872, 431) on text=PROCEED TO CHECKOUT
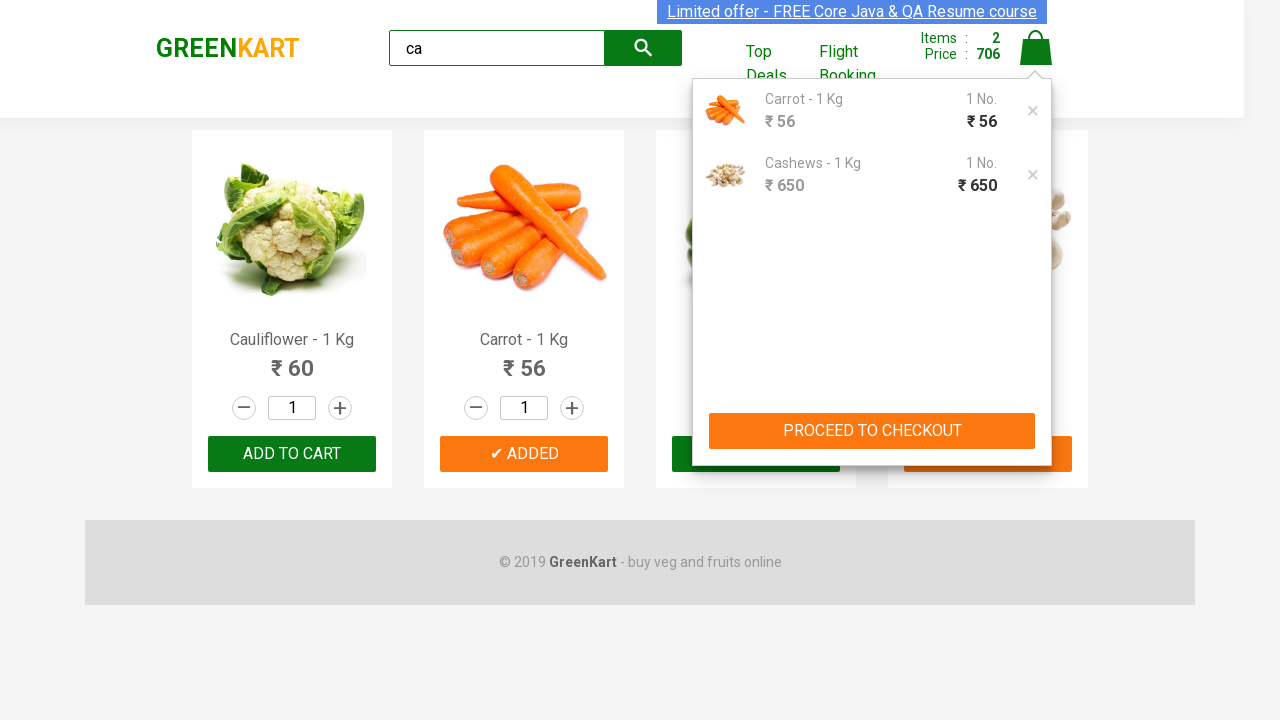

Clicked Place Order to complete the purchase at (1036, 491) on text=Place Order
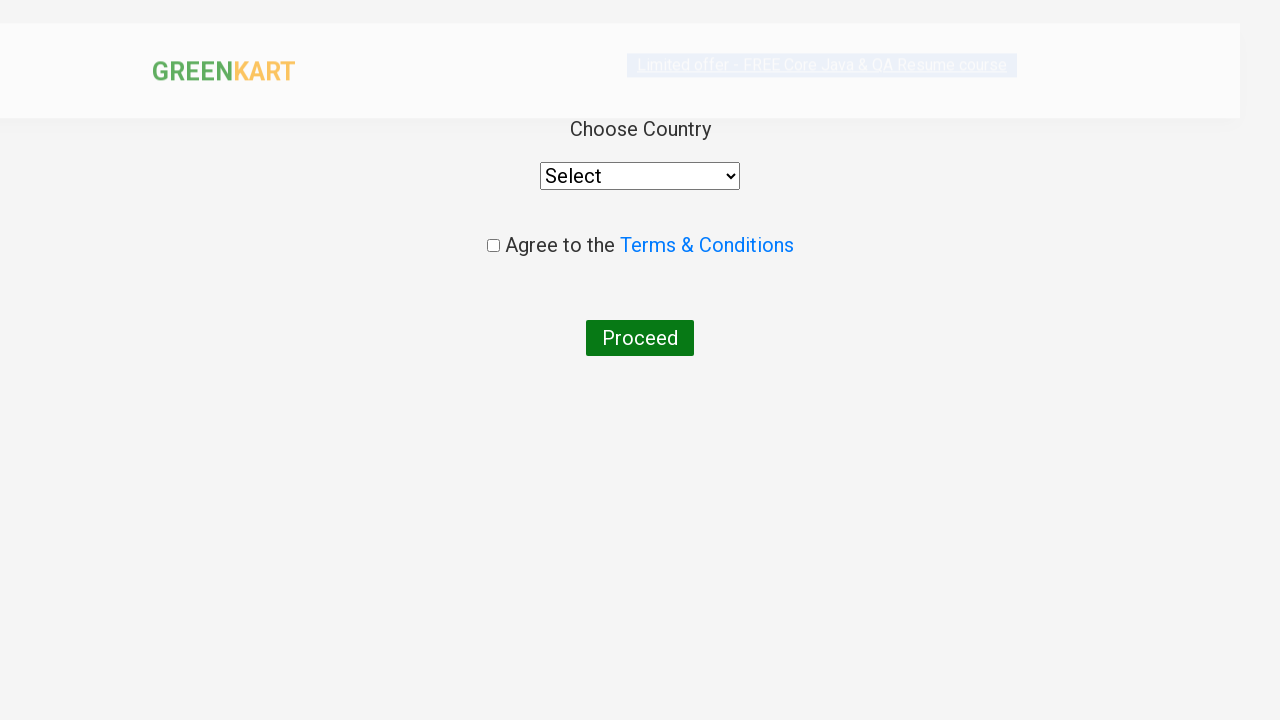

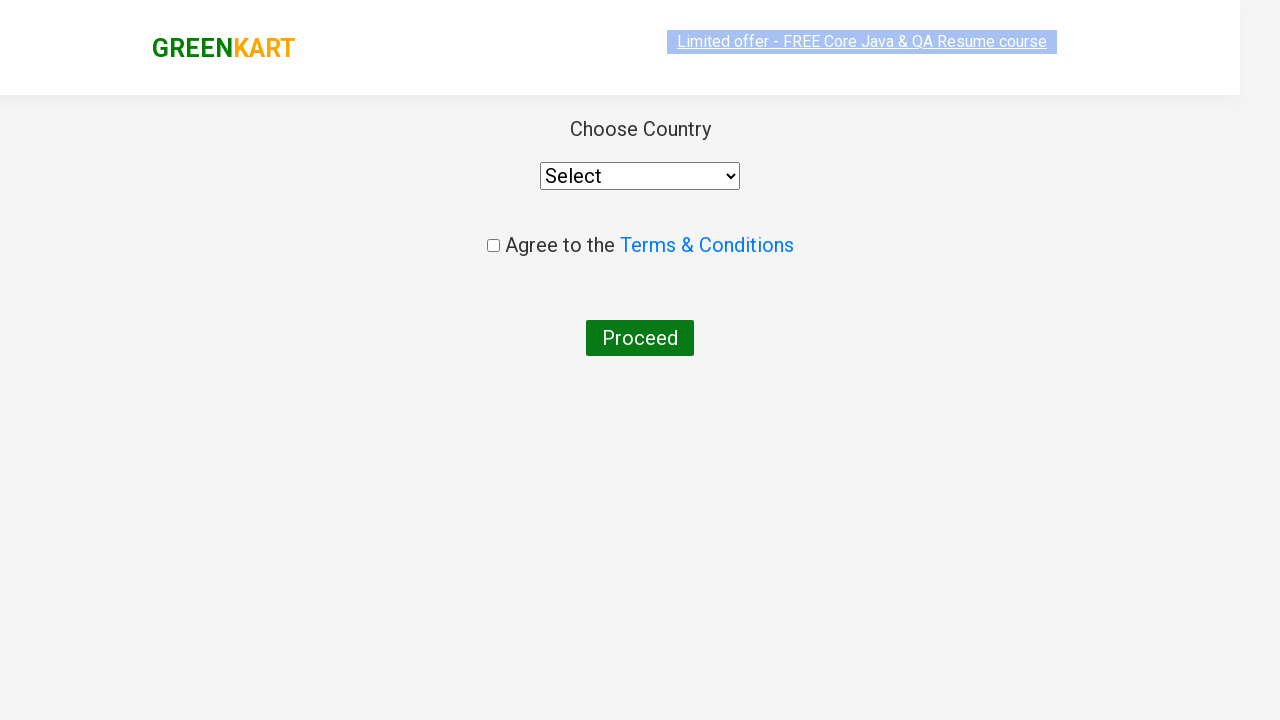